Extracts email from the about page and uses it to submit a password retrieval request on the forgot password page

Starting URL: https://practice.expandtesting.com/about

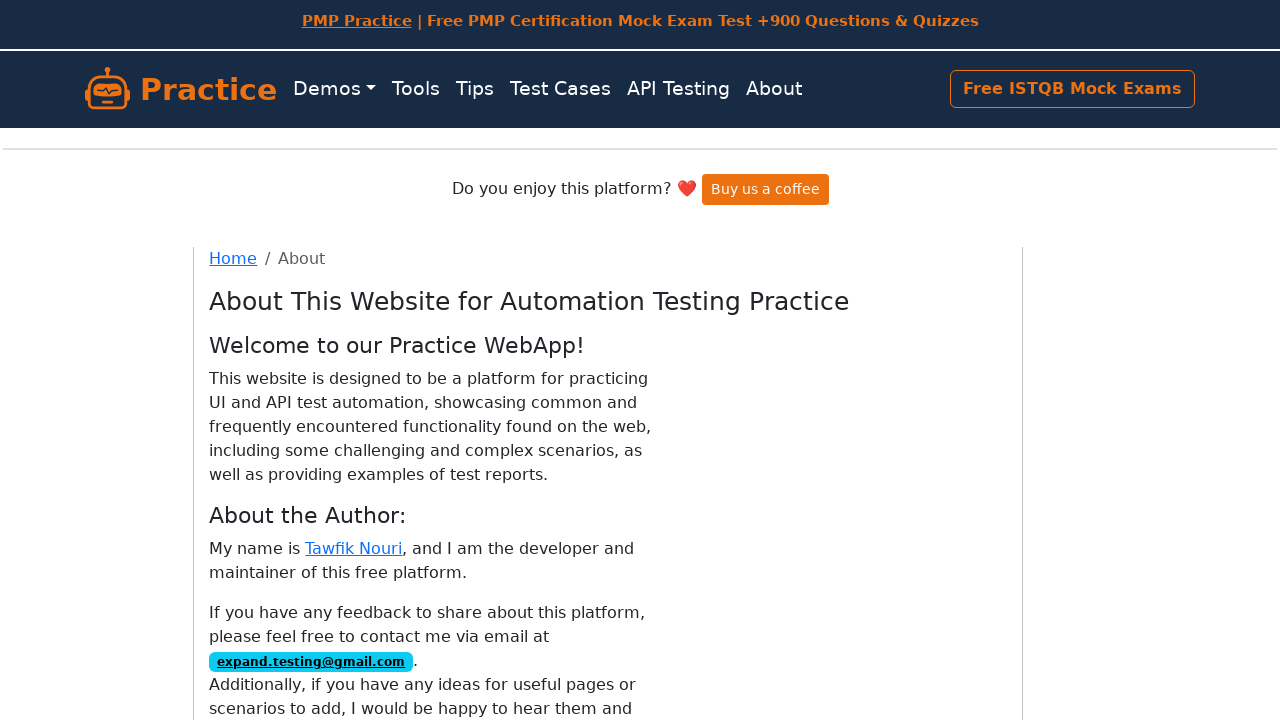

Extracted email from about page info section
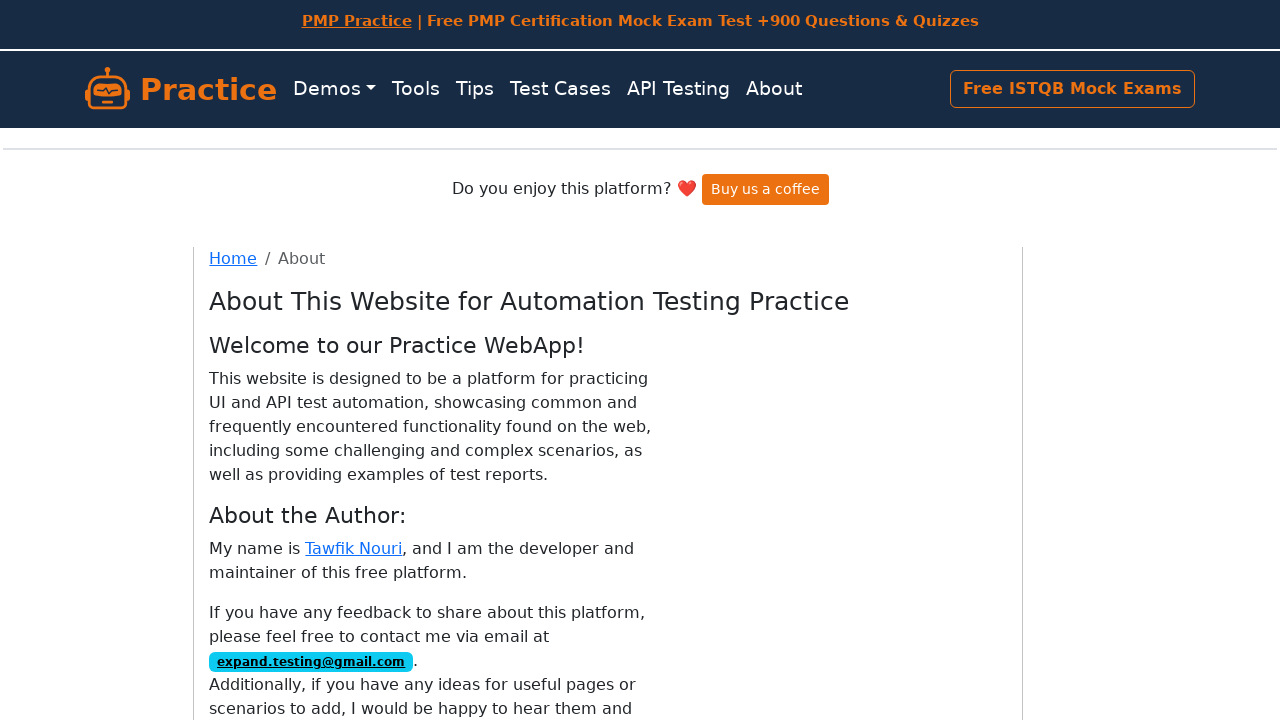

Navigated to forgot password page
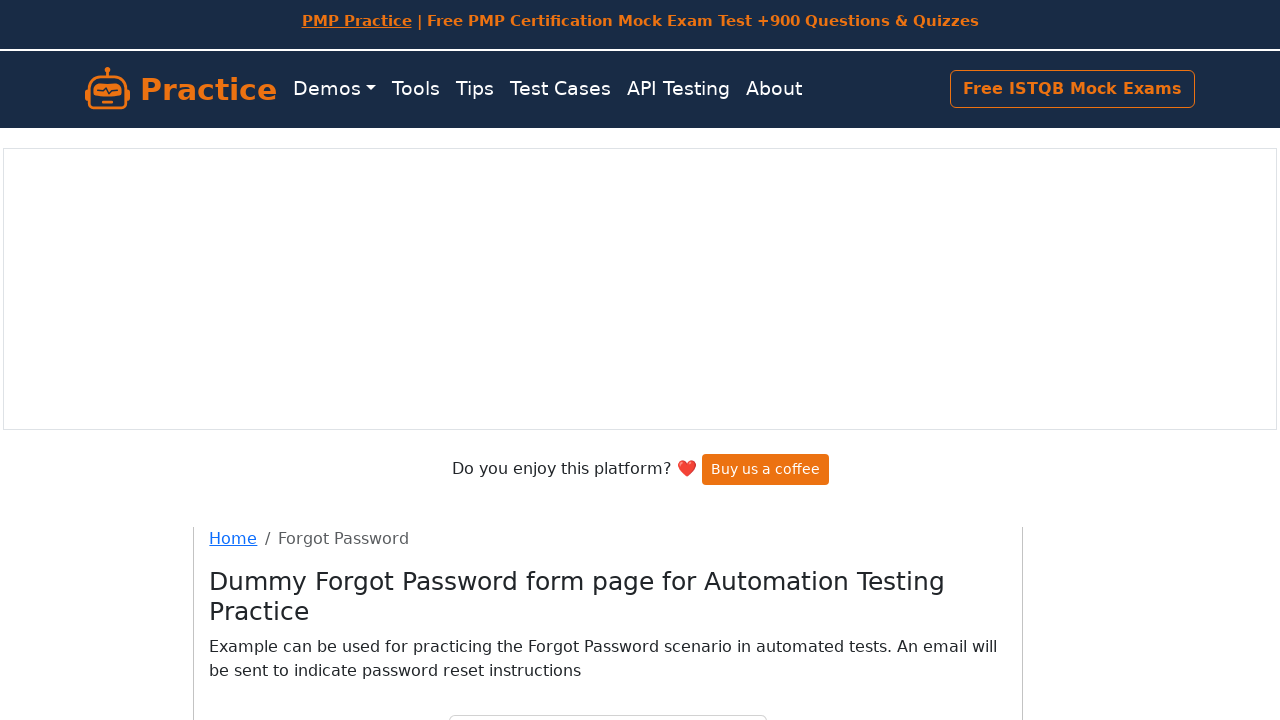

Filled email field with extracted email: expand.testing@gmail.com on #email
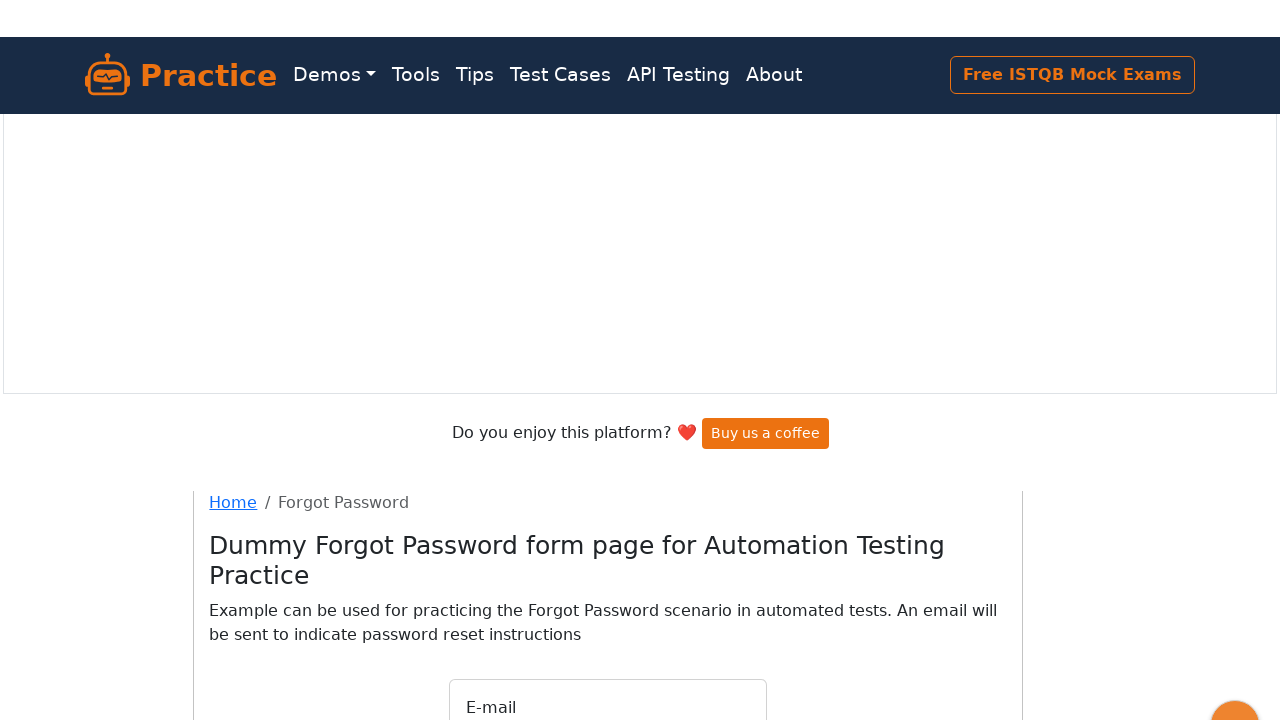

Clicked 'Retrieve password' button to submit password retrieval request at (608, 400) on button:has-text('Retrieve password')
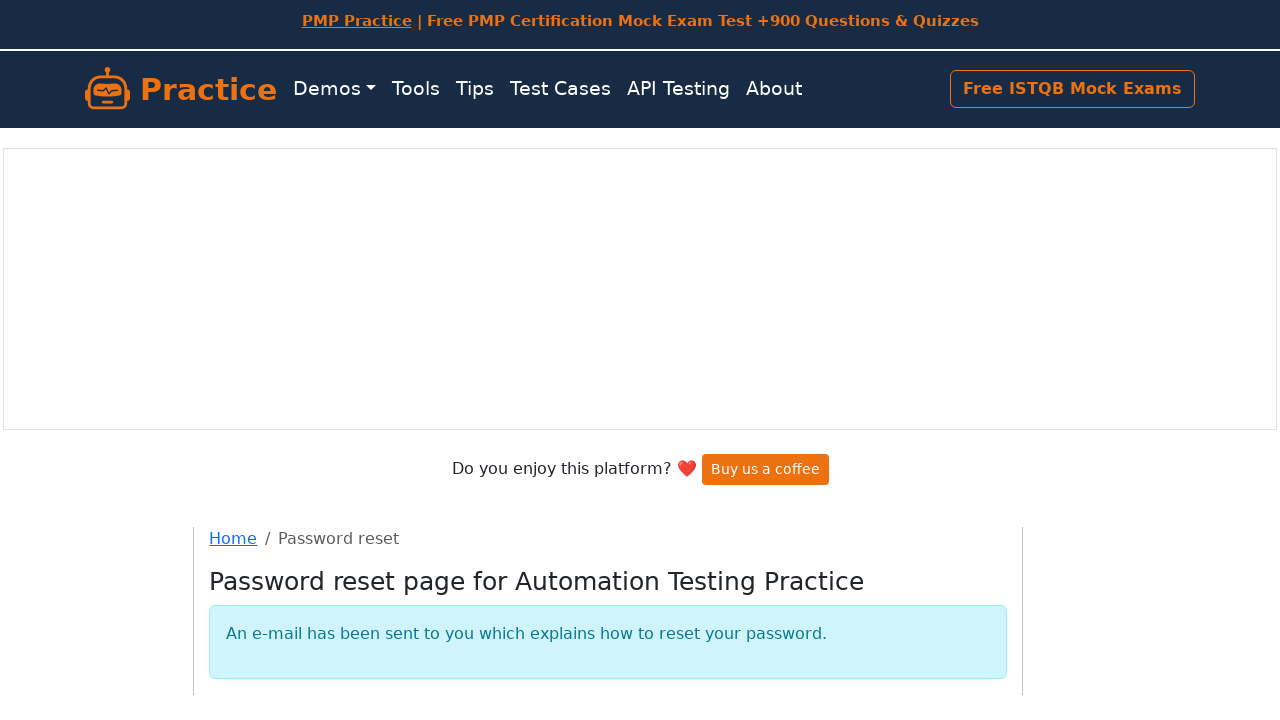

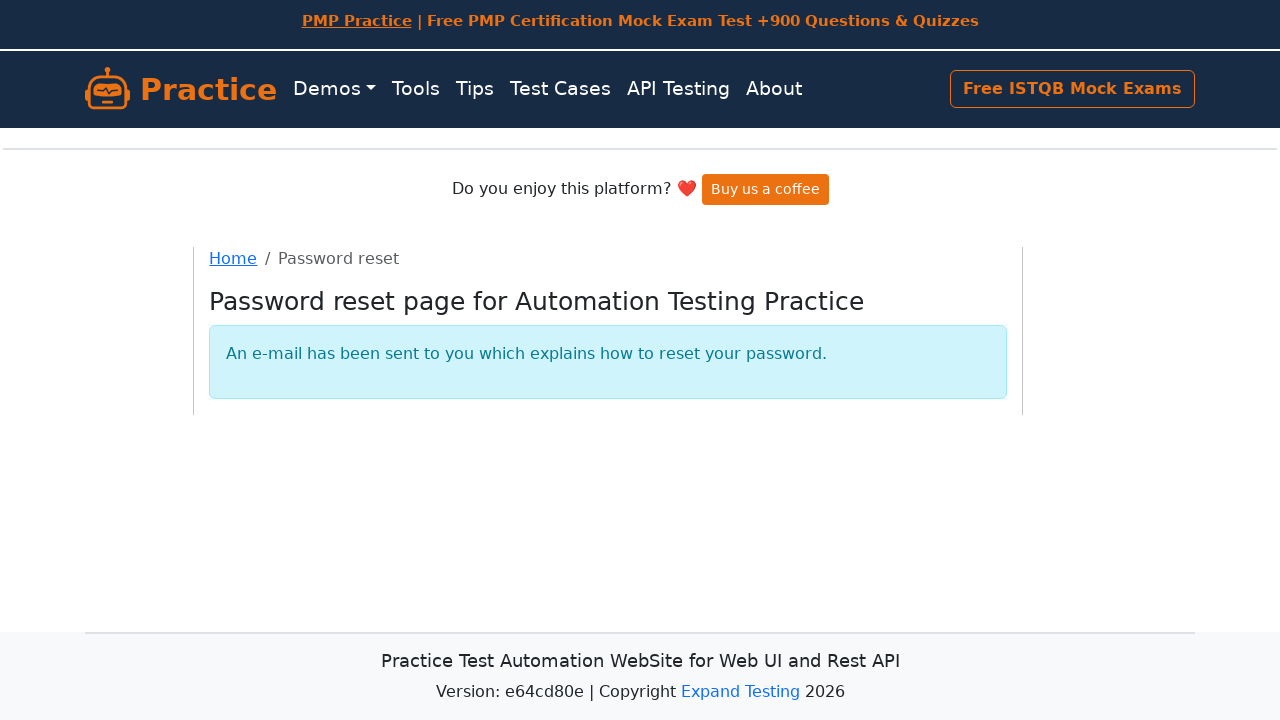